Tests horizontal scrolling functionality by scrolling right and then left on a dashboard page

Starting URL: https://dashboards.handmadeinteractive.com/jasonlove/

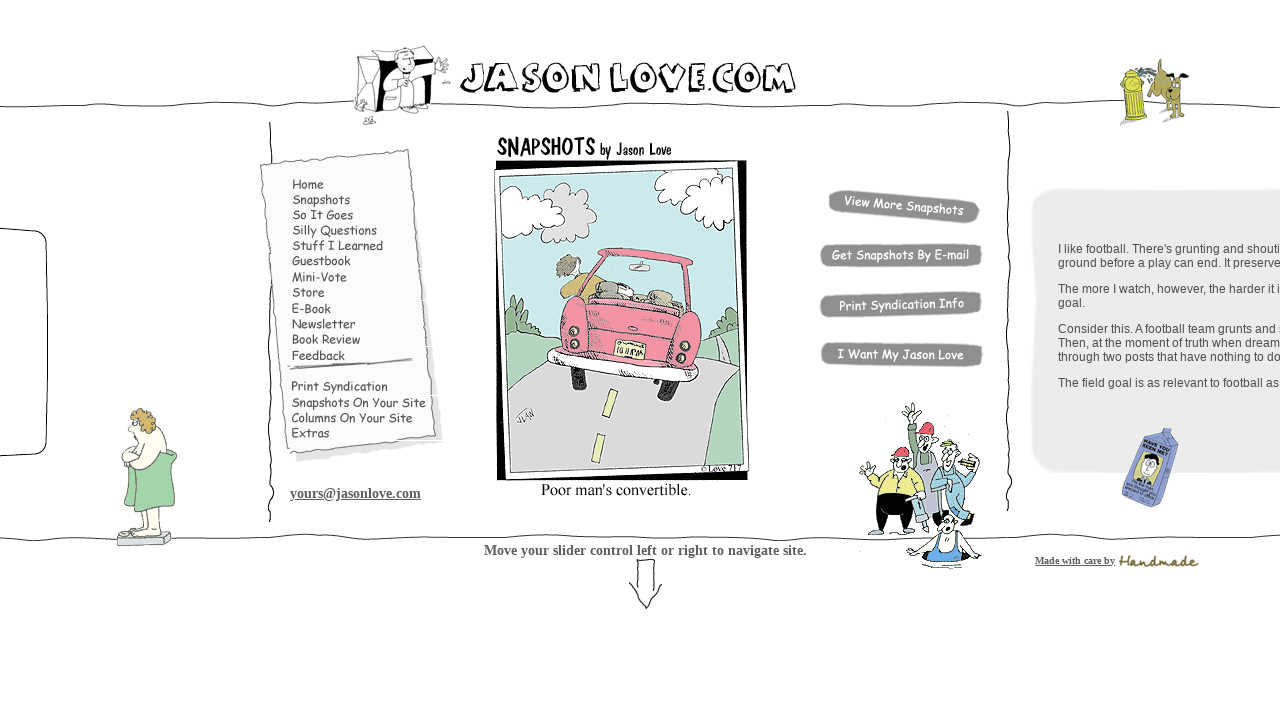

Scrolled dashboard 5000 pixels to the right
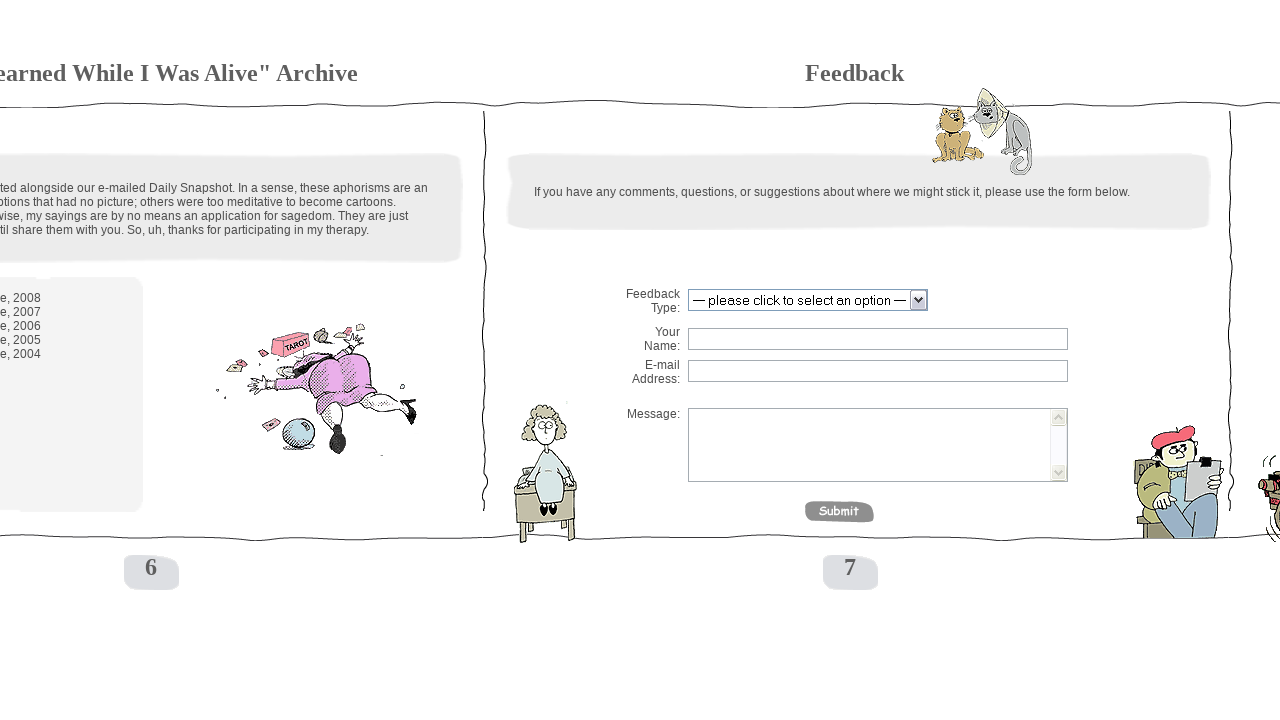

Waited 2 seconds for scroll animation to complete
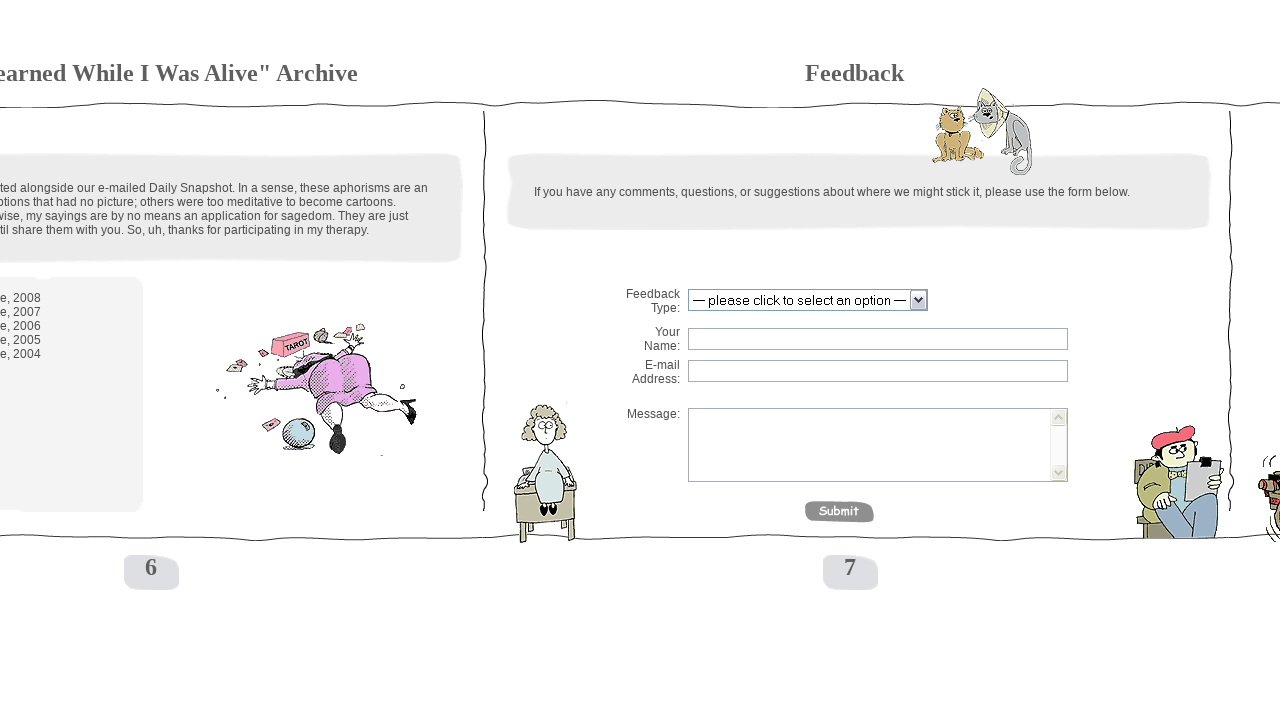

Scrolled dashboard 5000 pixels back to the left
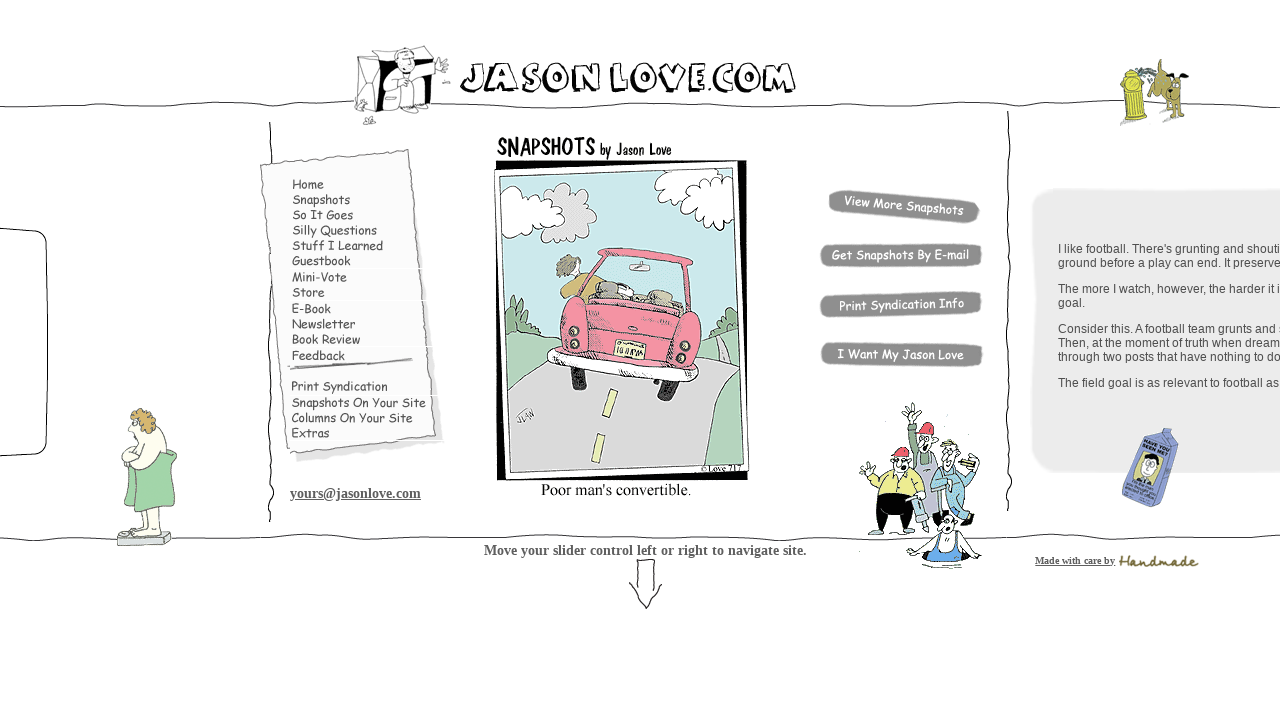

Waited 2 seconds for scroll animation to complete
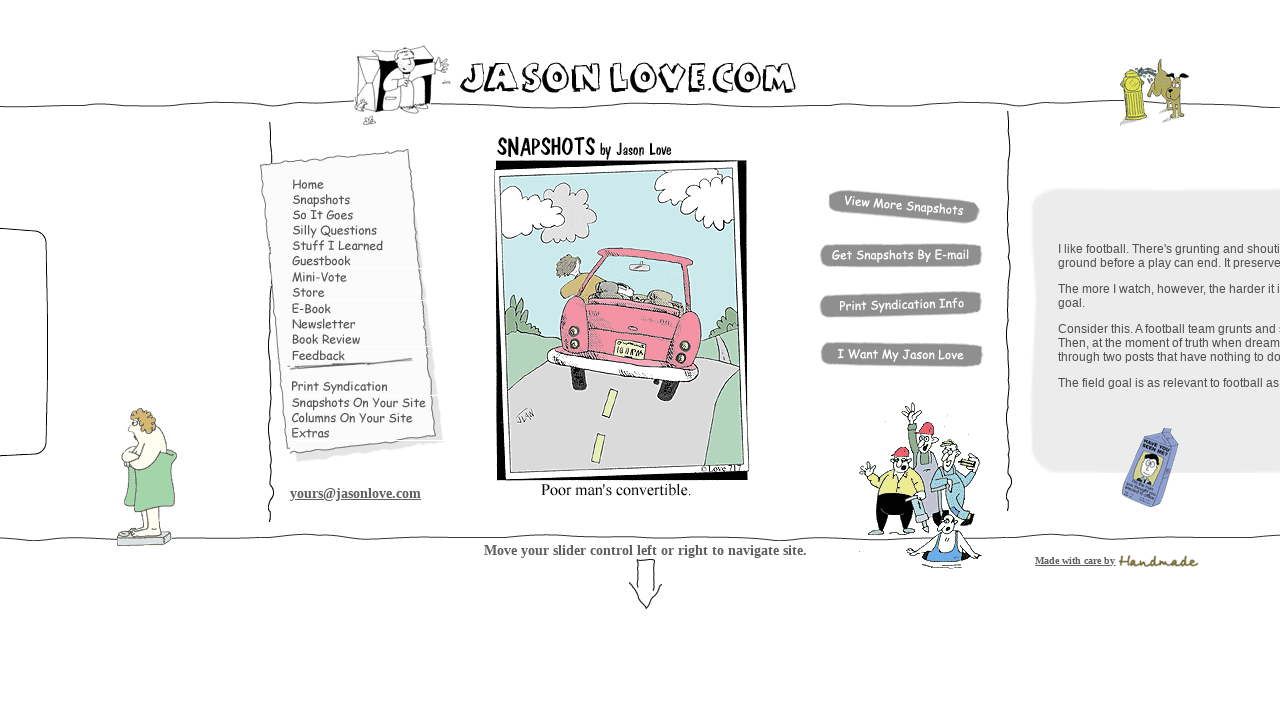

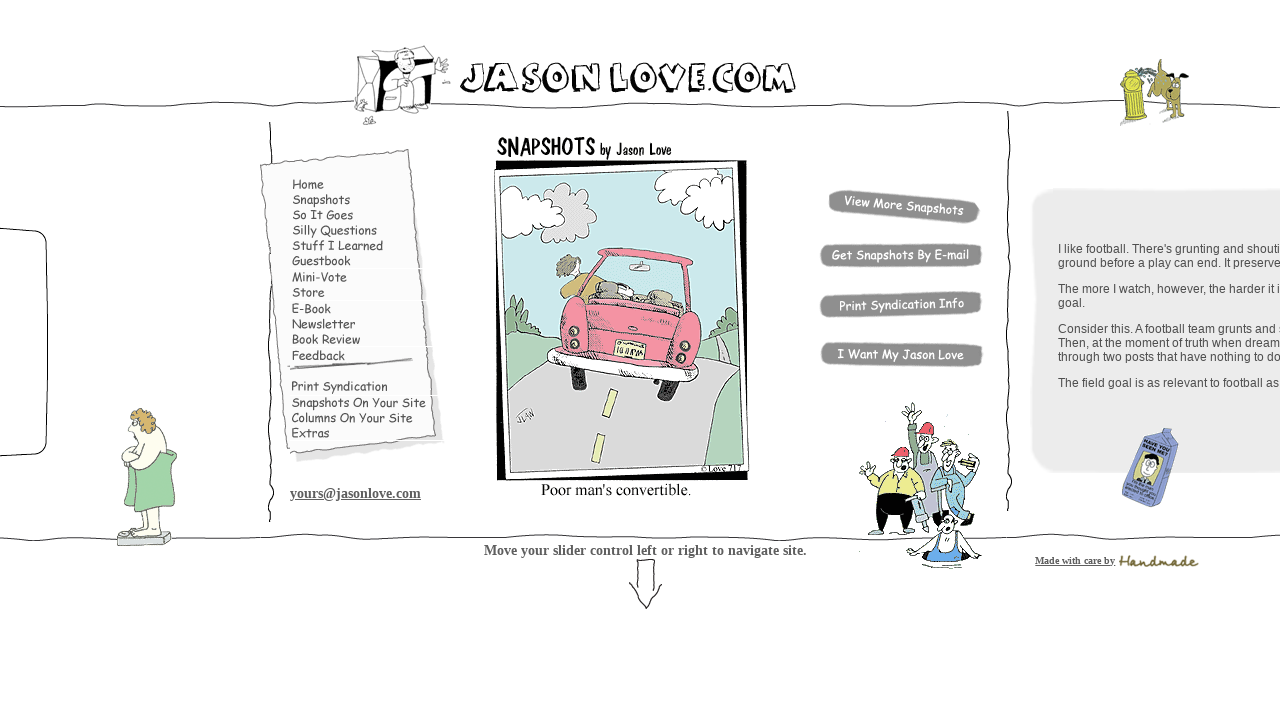